Tests the forgot password error validation by clicking the forgot password link and submitting without entering a username

Starting URL: https://opensource-demo.orangehrmlive.com/

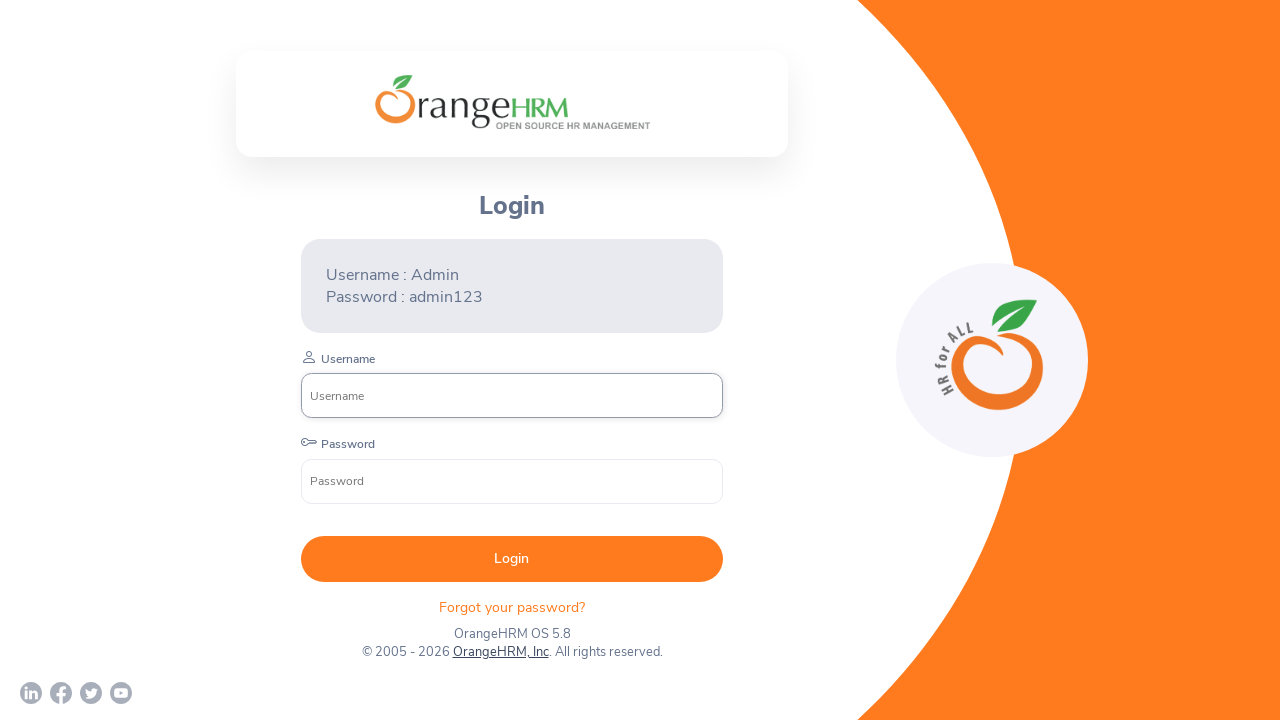

Clicked on forgot password link at (512, 607) on xpath=//p[contains(@class,'orangehrm-login-forgot-header')]
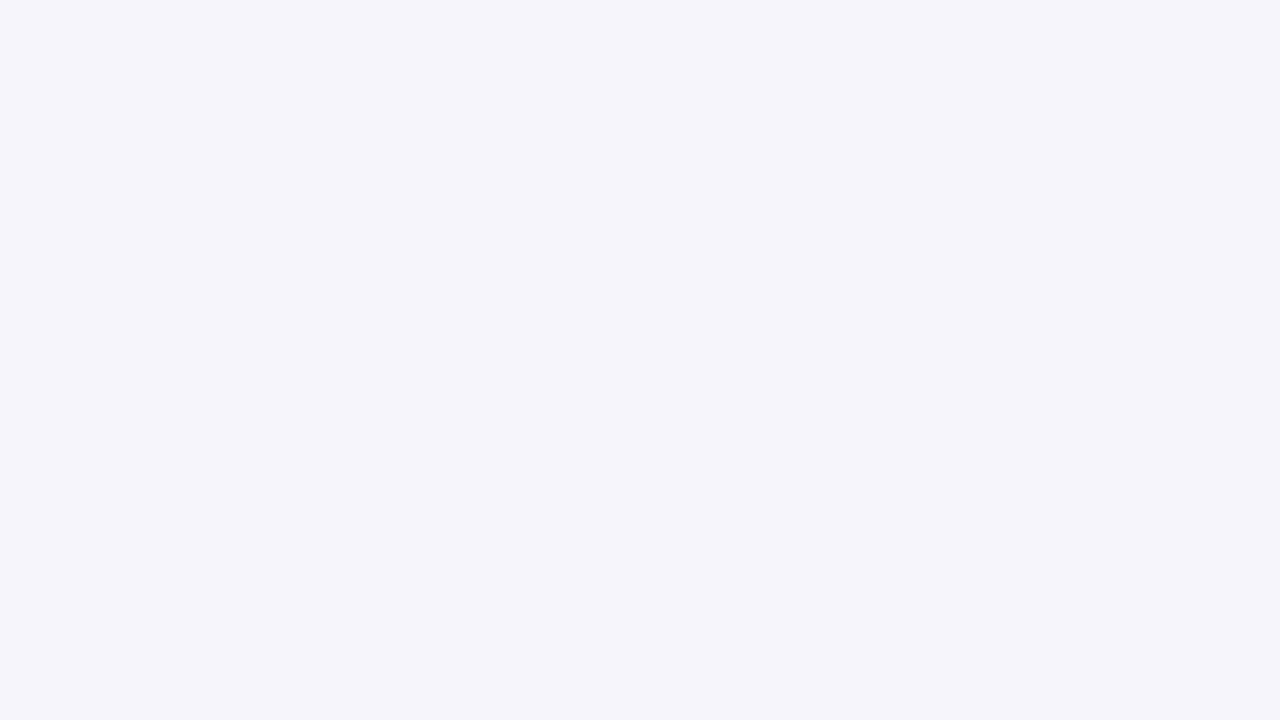

Clicked submit button without entering username at (740, 432) on xpath=//button[@type='submit']
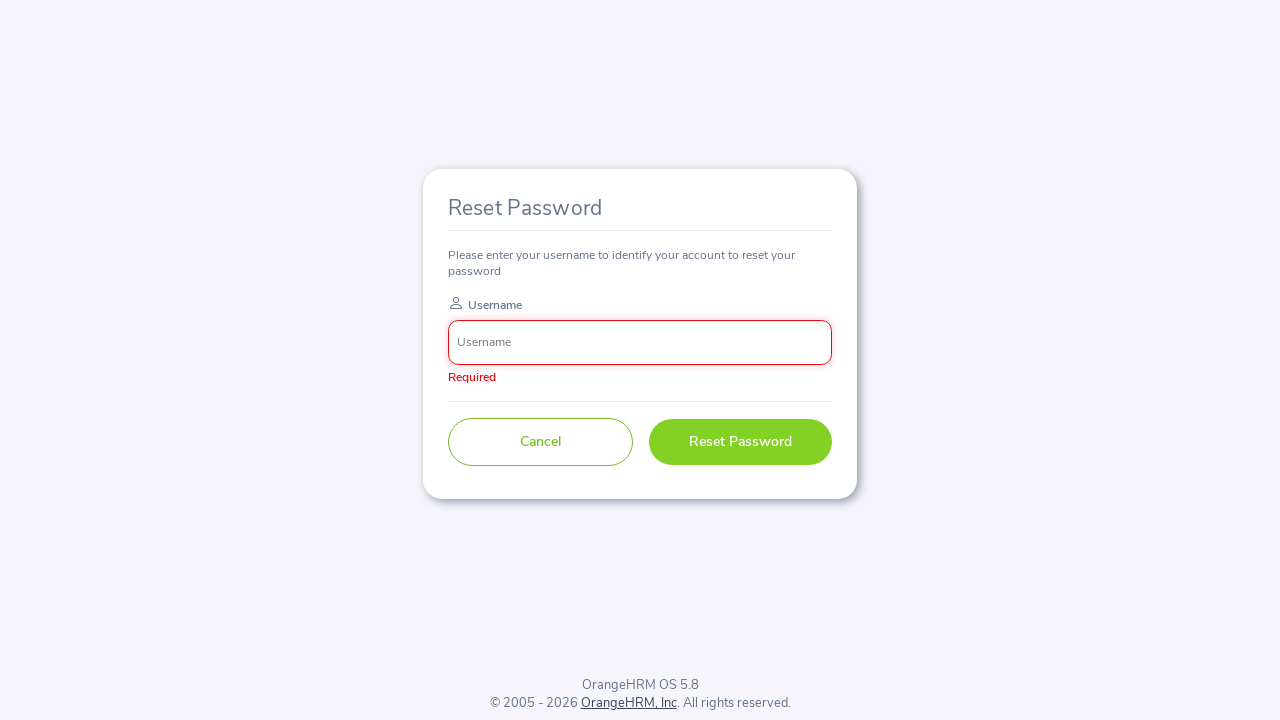

Error message 'Required' appeared on screen
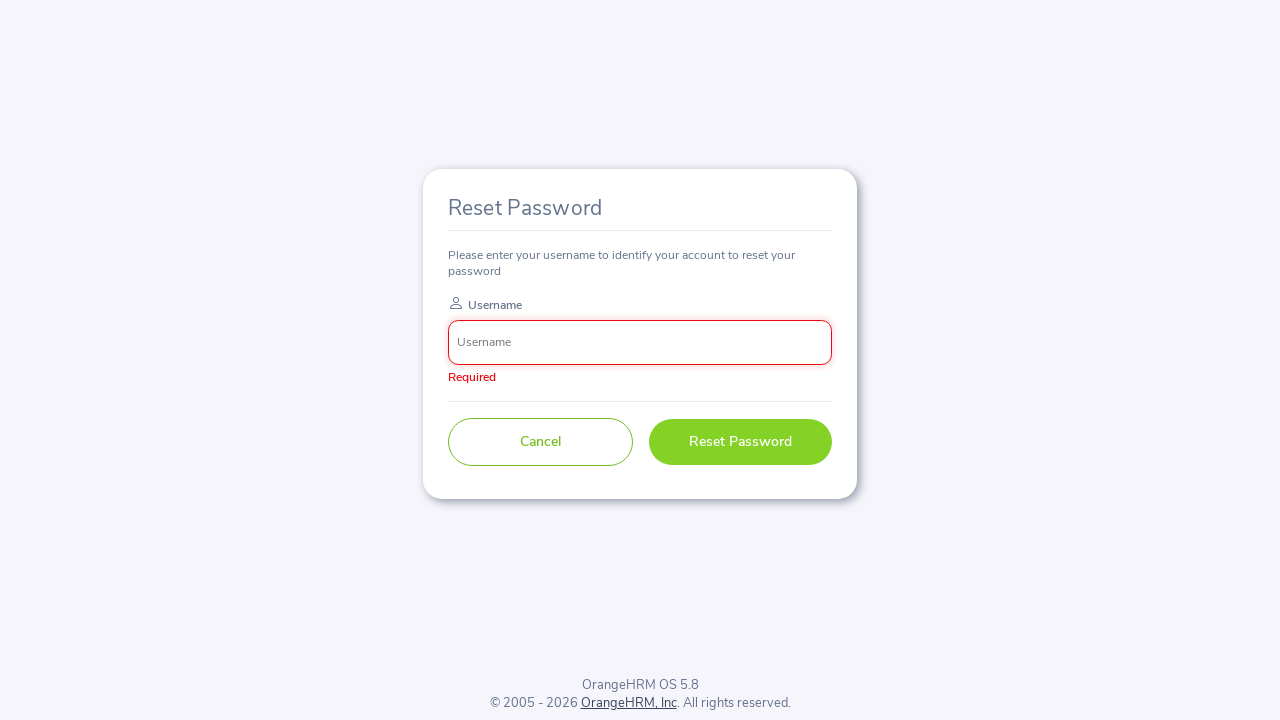

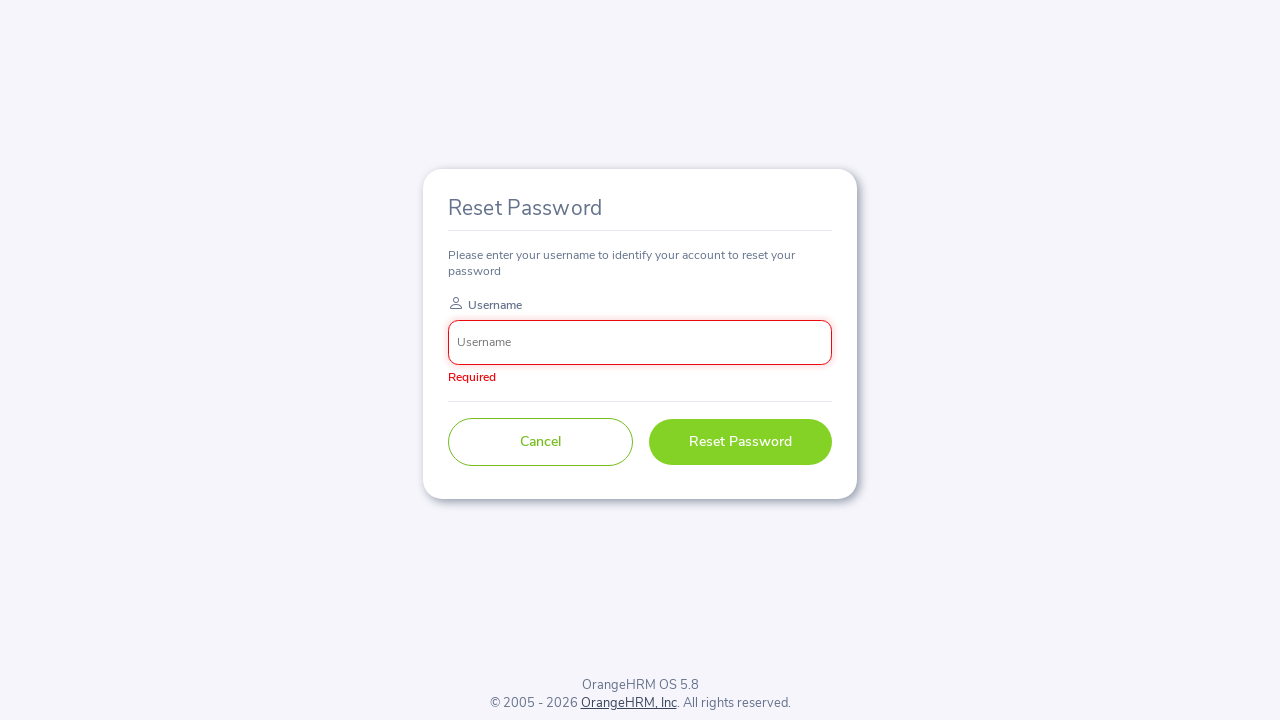